Tests navigation links on the CoWIN website by clicking on menu items that open in new windows, then switches between windows and closes them

Starting URL: https://www.cowin.gov.in/

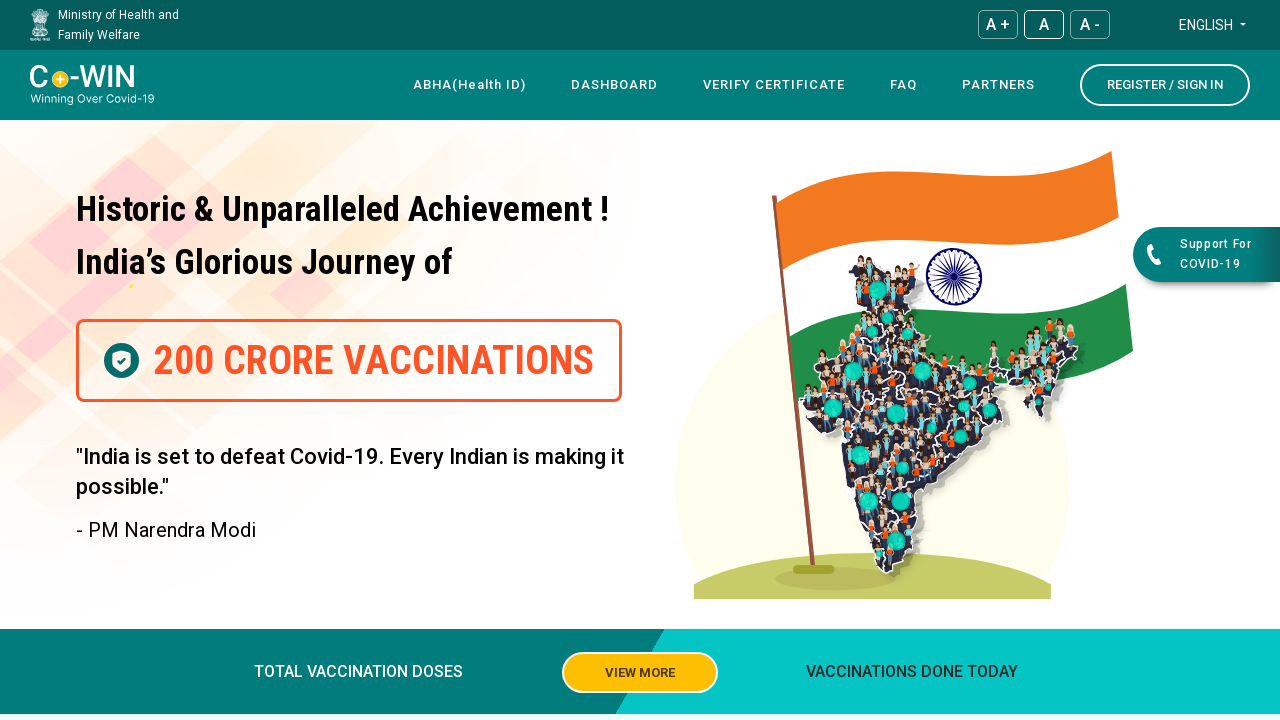

Stored main page context
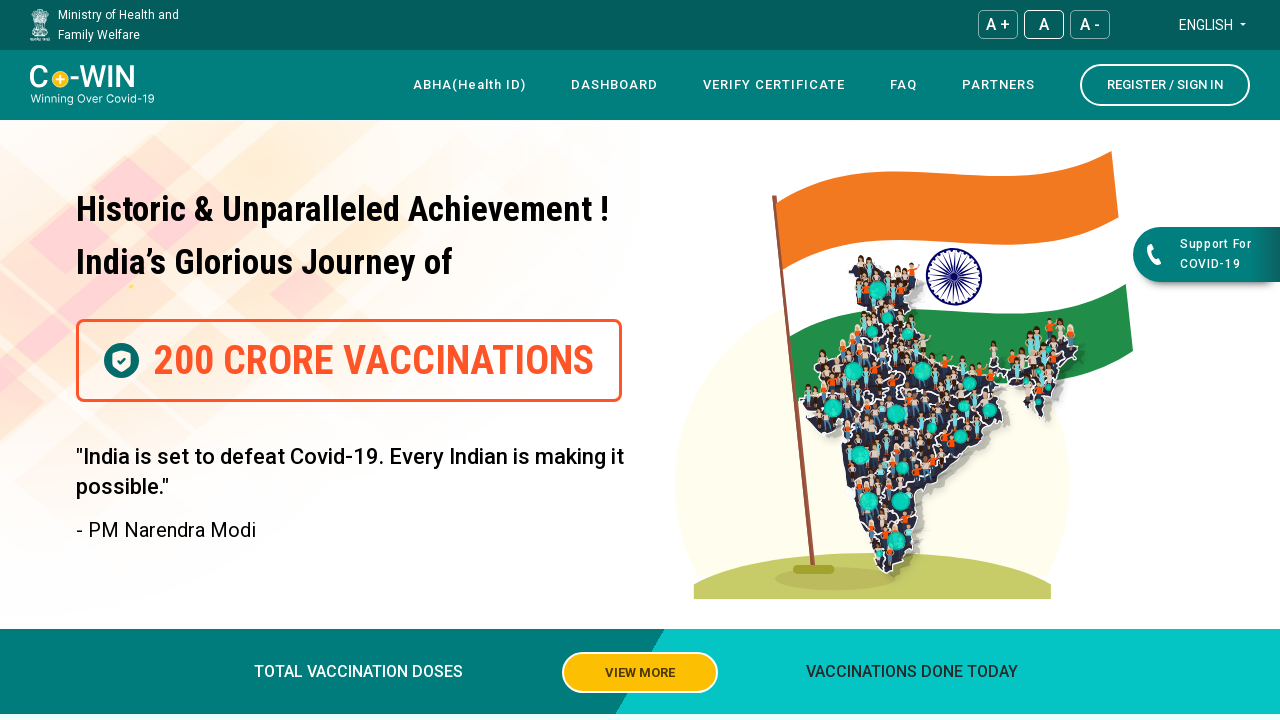

Clicked 4th menu item link, new window opened at (904, 85) on xpath=/html/body/app-root/app-header/header/div[4]/div/div[1]/div/nav/div[3]/div
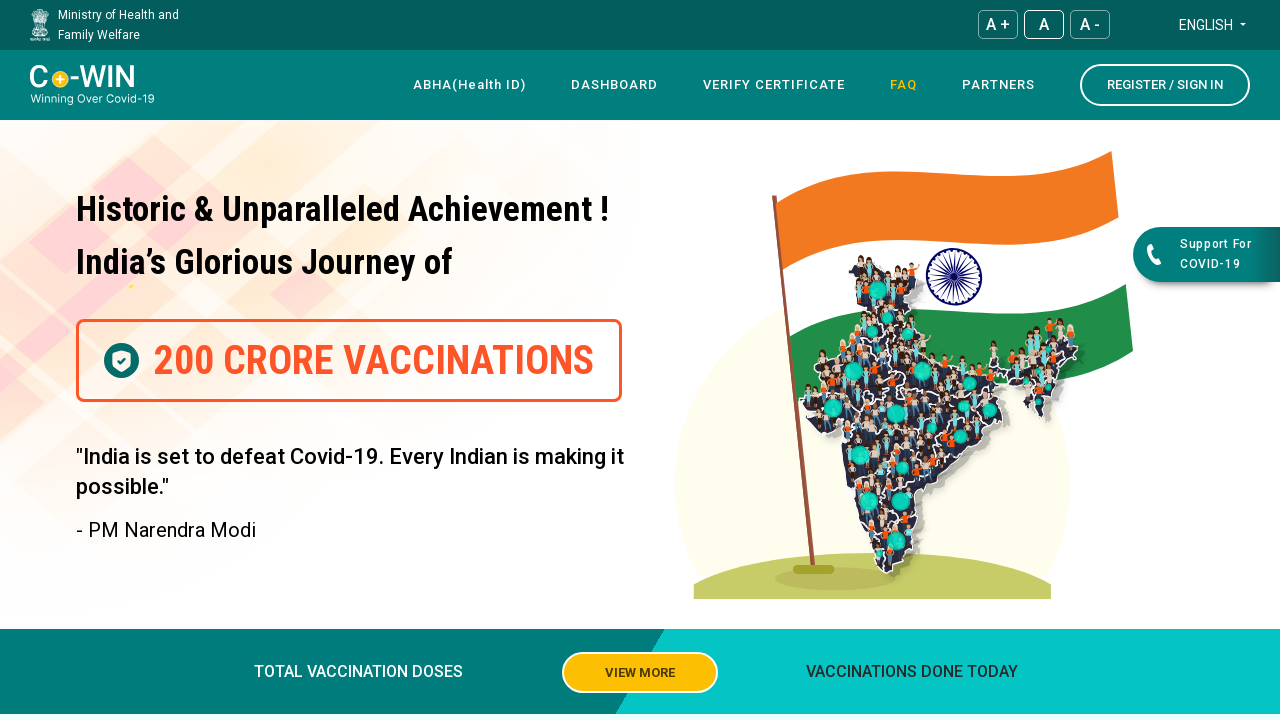

Clicked 5th menu item link, another new window opened at (998, 85) on xpath=/html/body/app-root/app-header/header/div[4]/div/div[1]/div/nav/div[3]/div
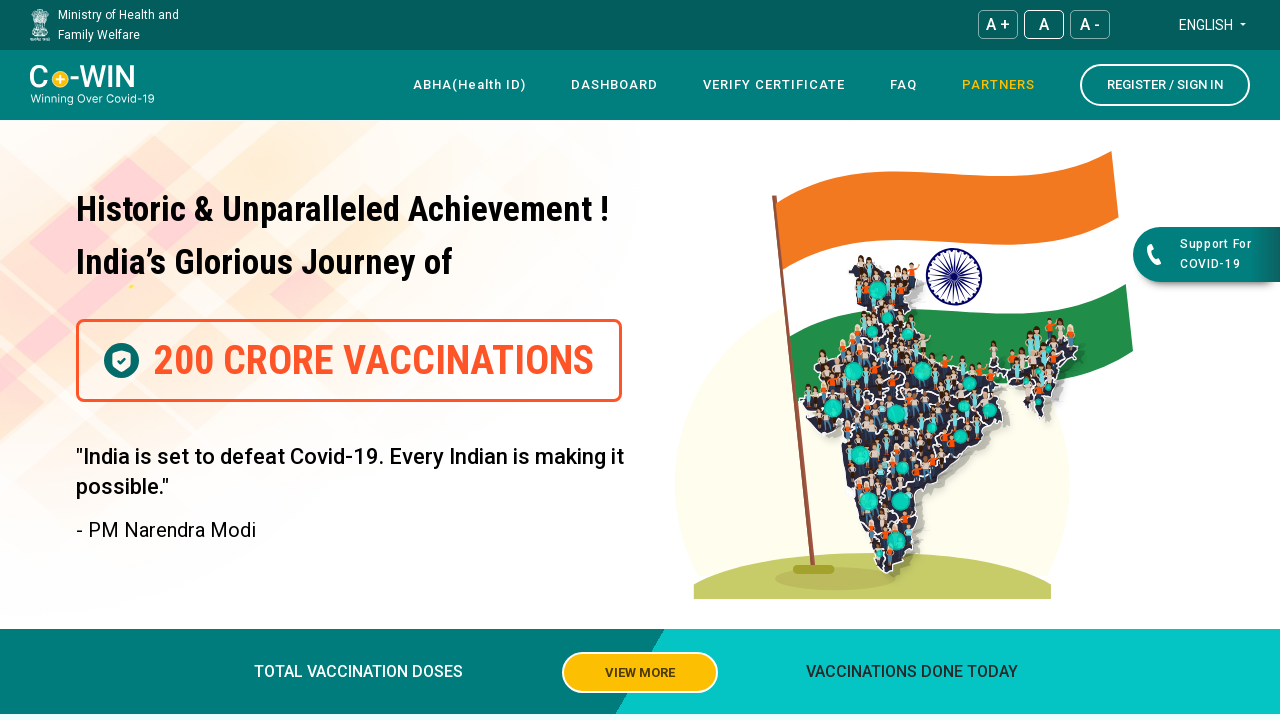

Waited 3 seconds for pages to load
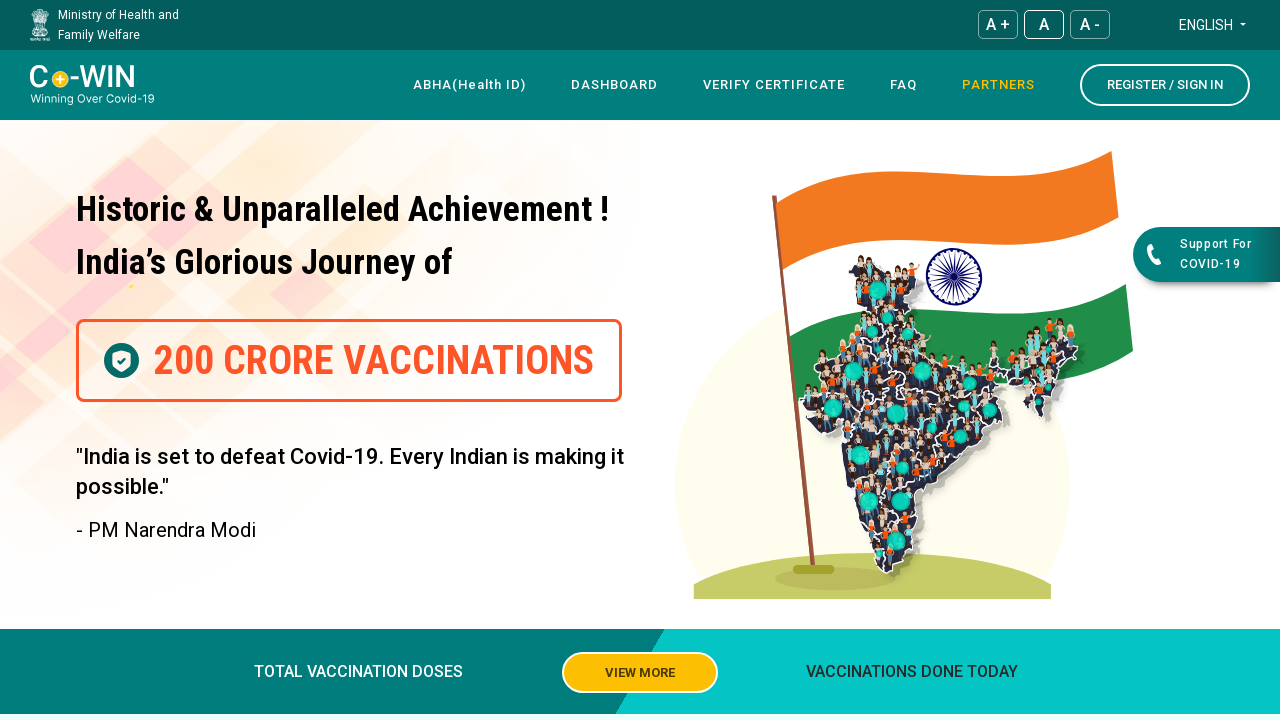

Closed the third window
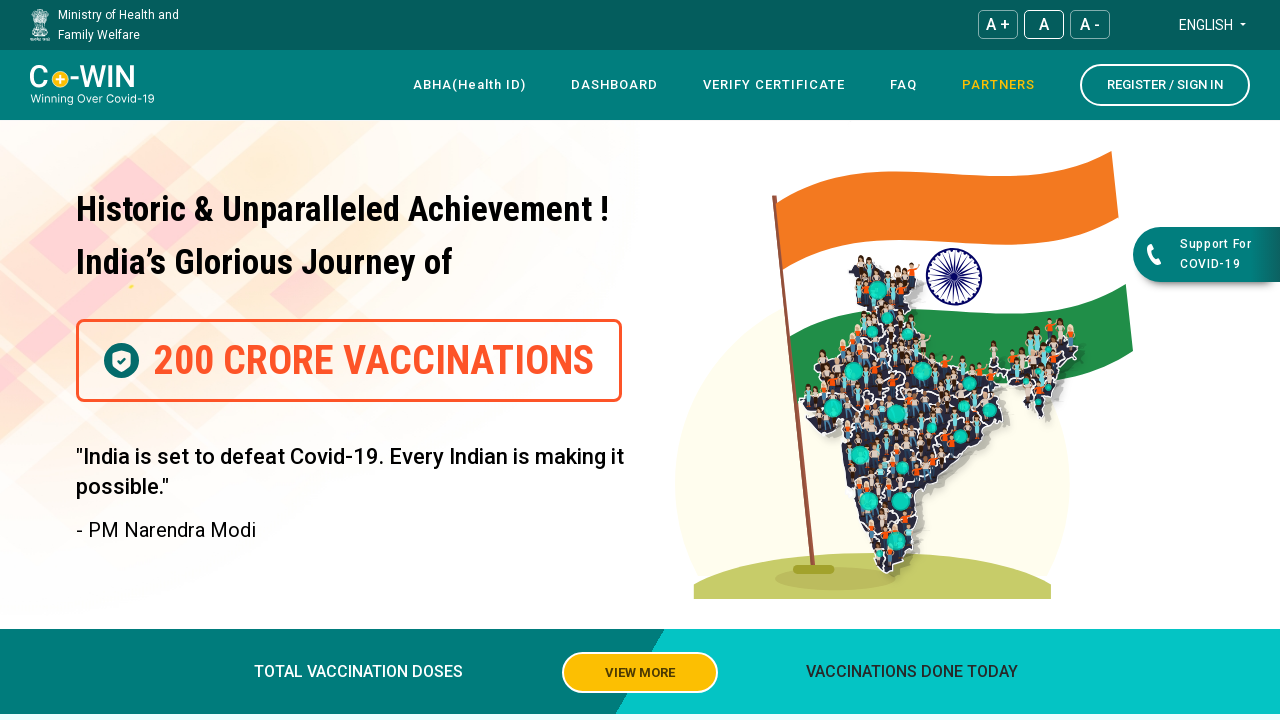

Waited 2 seconds
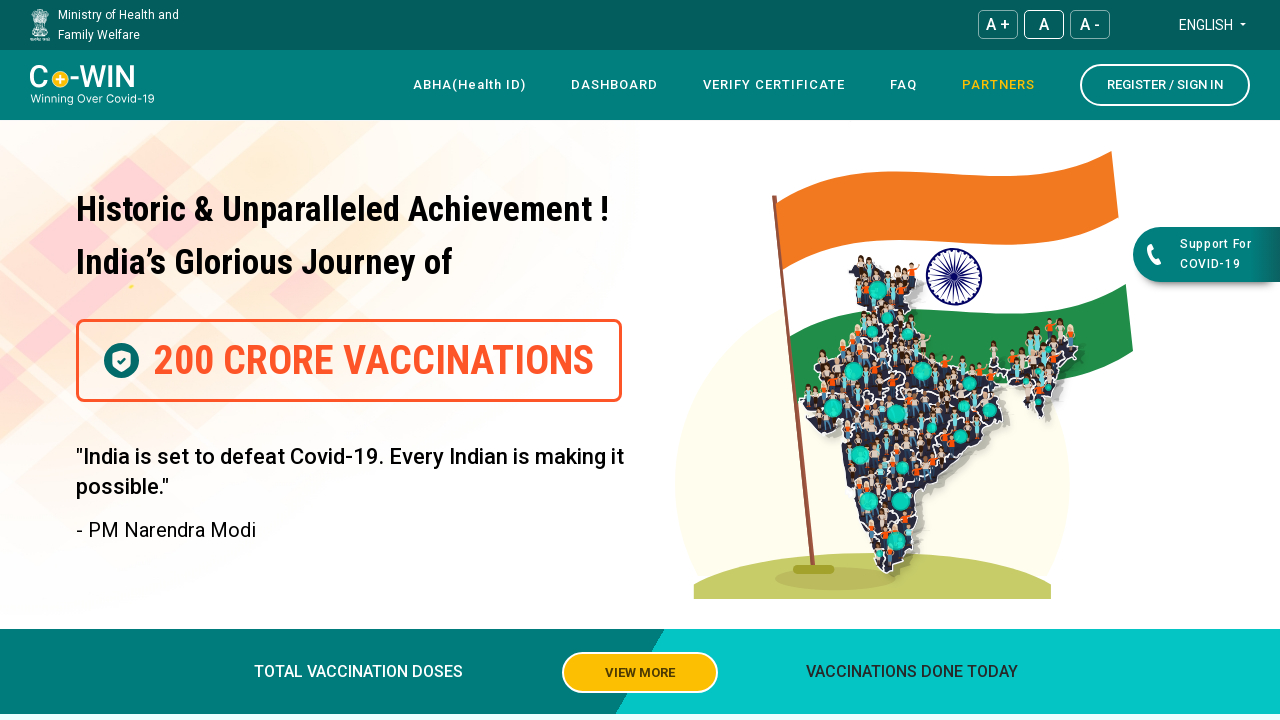

Closed the second window
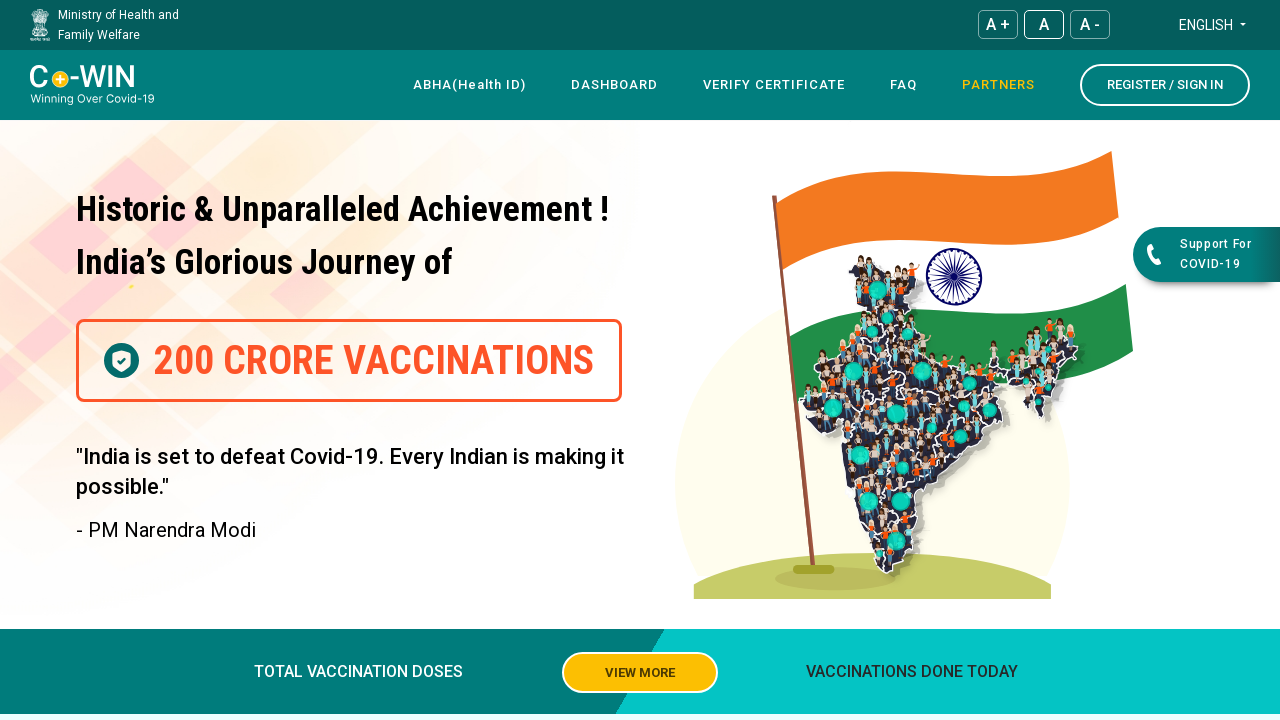

Waited 3 seconds before finishing
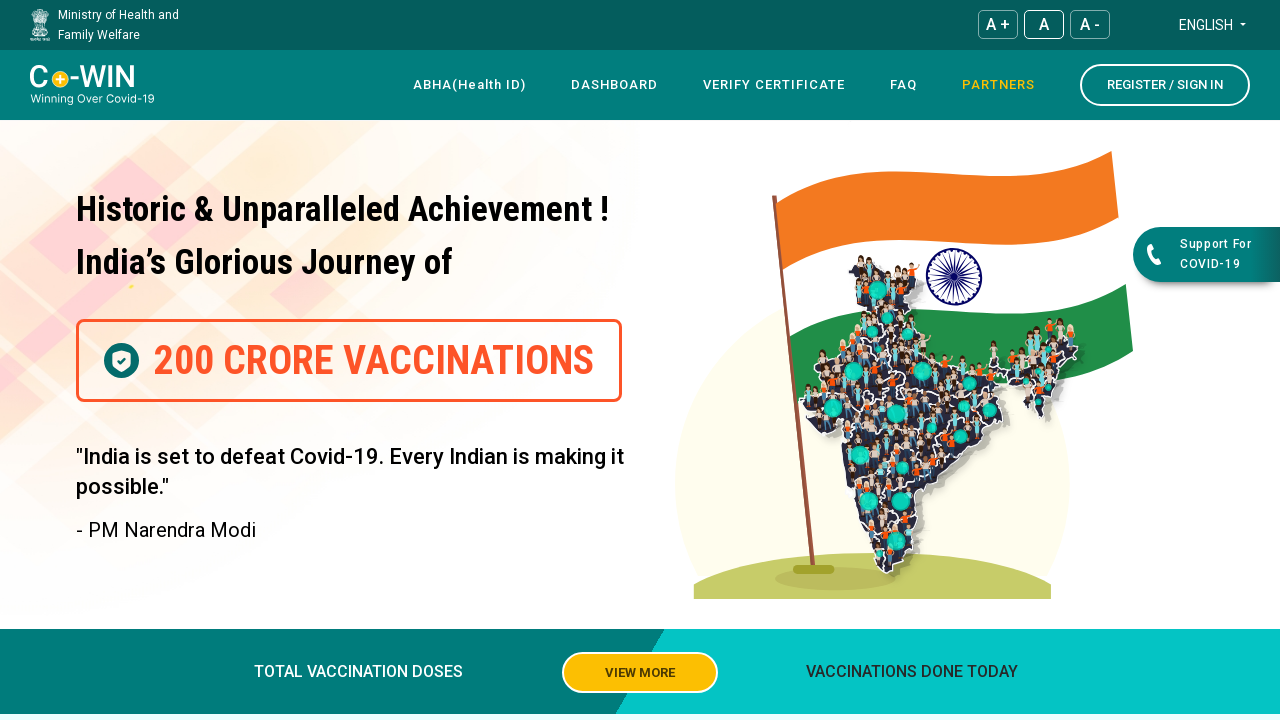

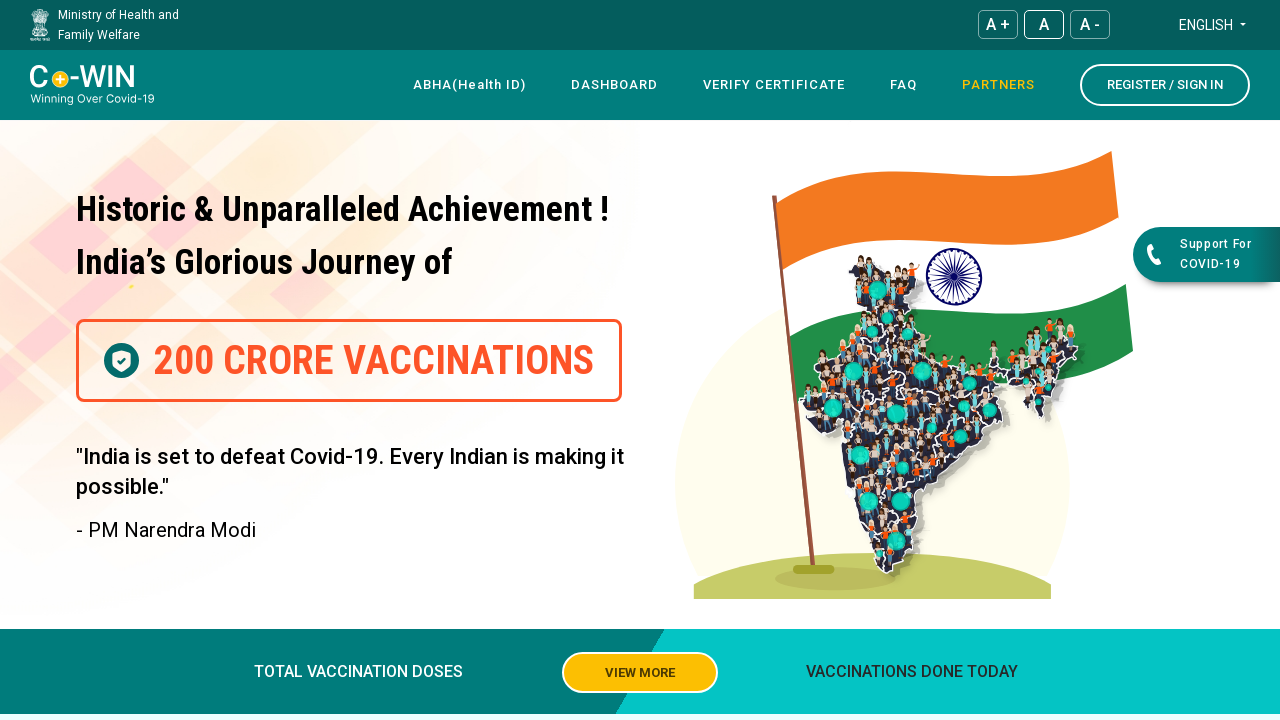